Tests a registration form by navigating to the register page, filling in username and email, selecting gender and hobbies, submitting the form, and verifying the registered data appears in a table.

Starting URL: https://material.playwrightvn.com/

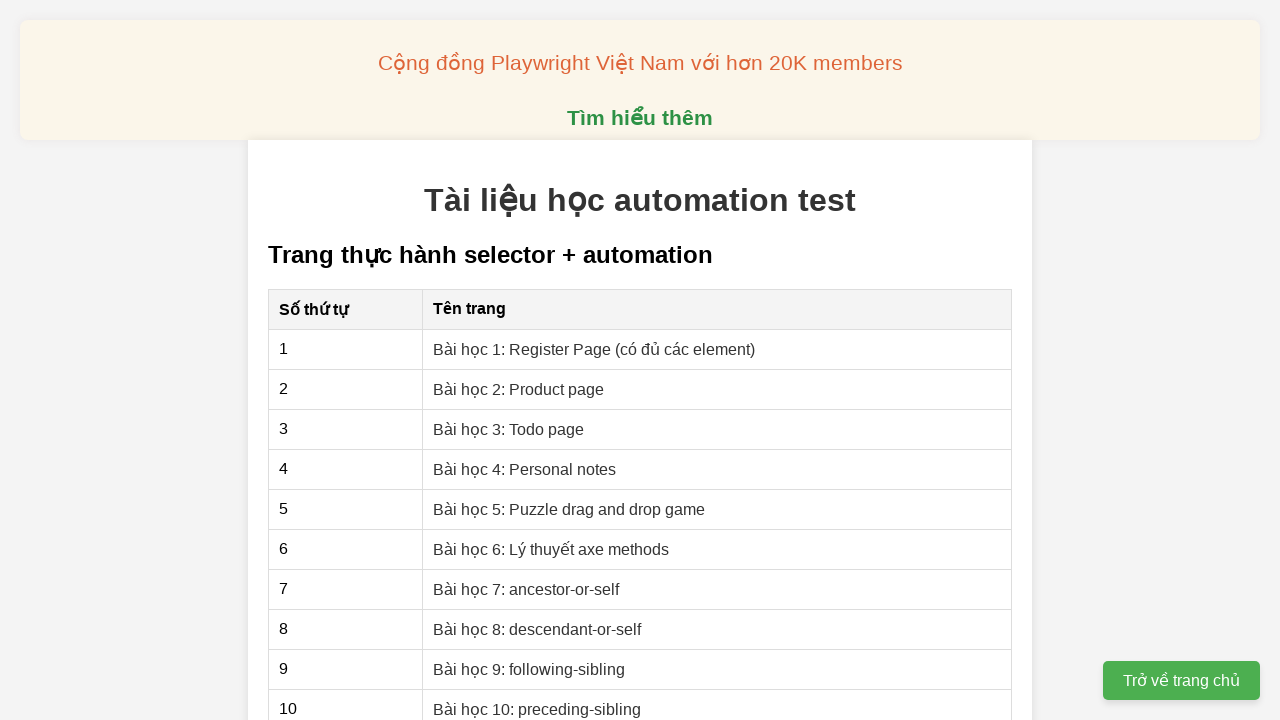

Clicked on Register Page link at (594, 349) on text=Register Page
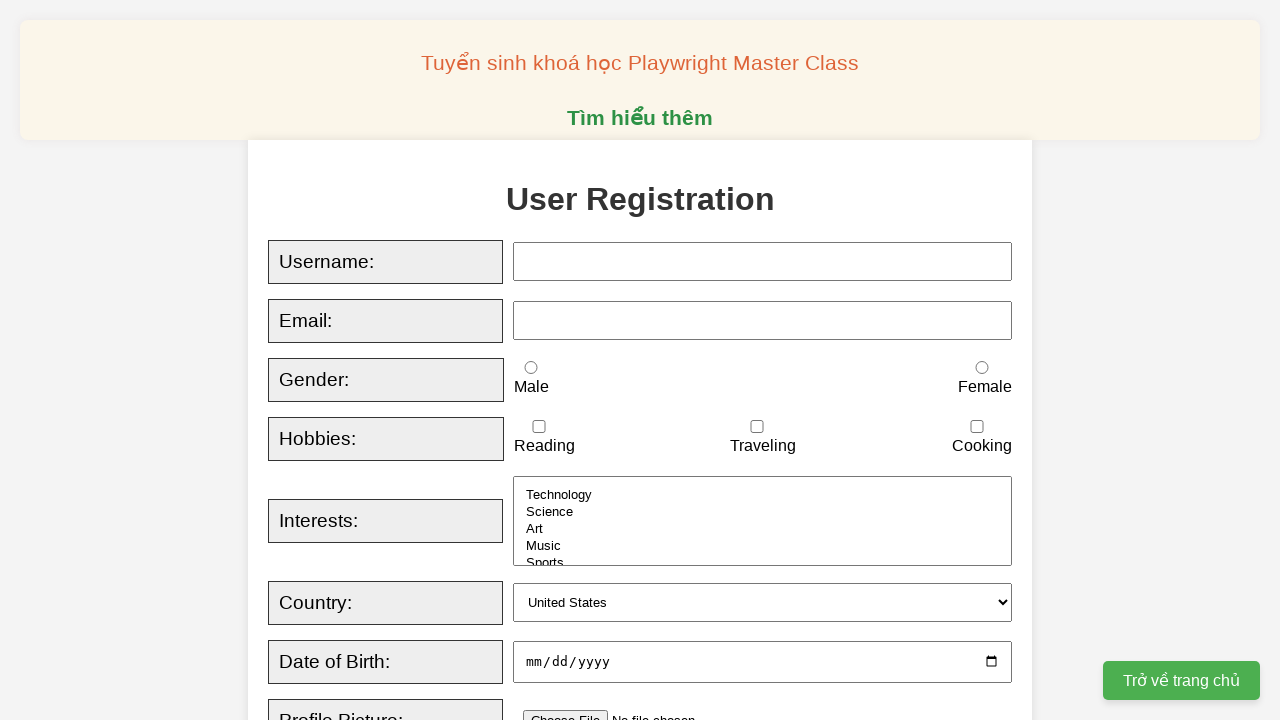

Register page loaded with username input field visible
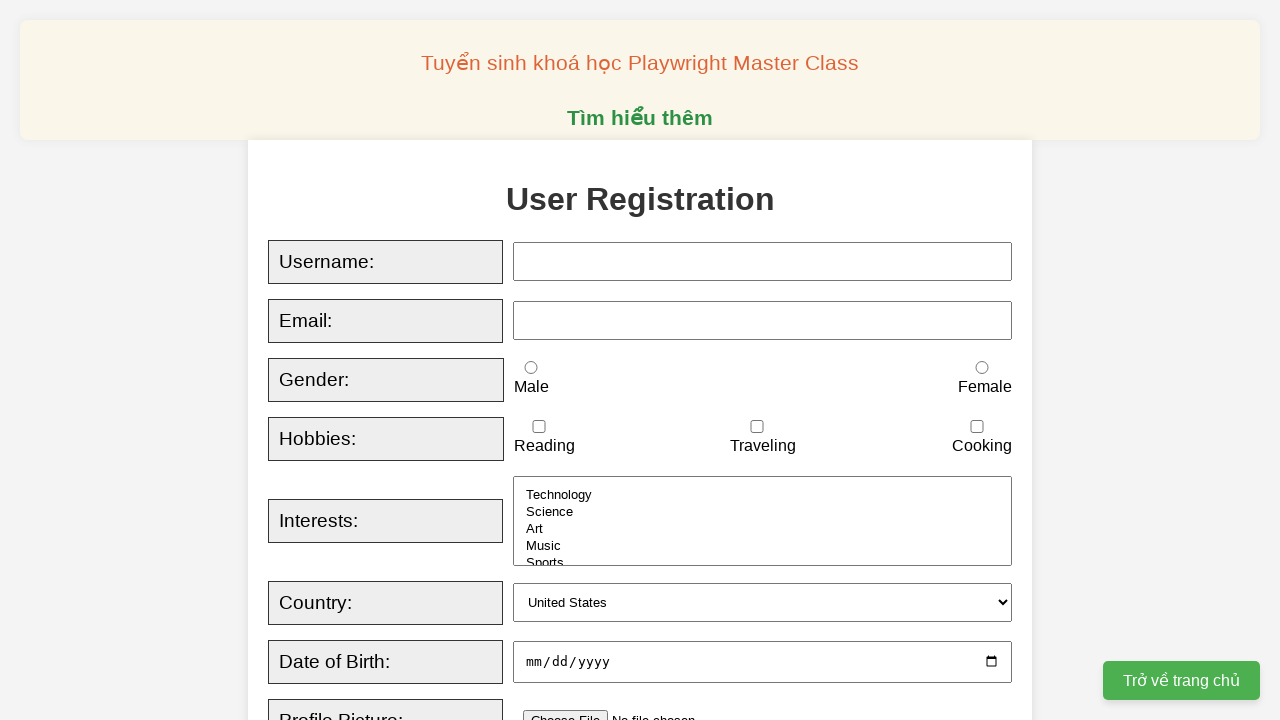

Filled username field with 'Xiu' on input#username
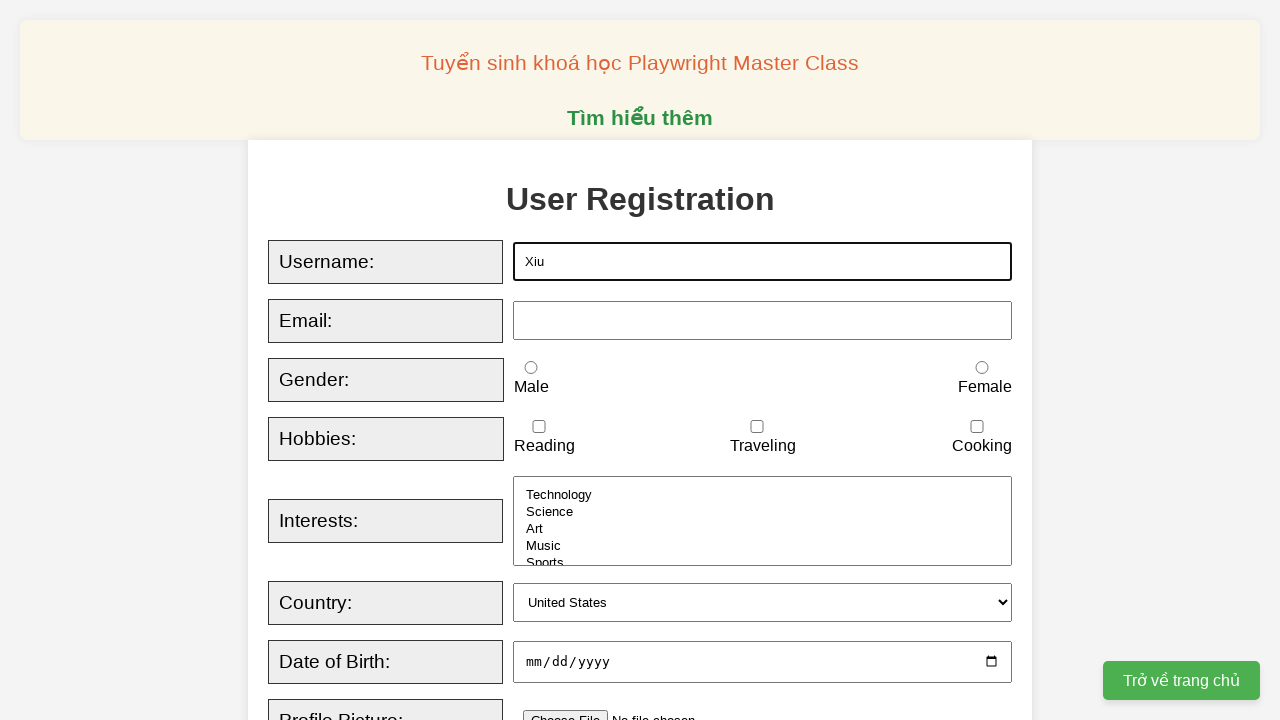

Filled email field with 'abce@gmail.com' on input#email
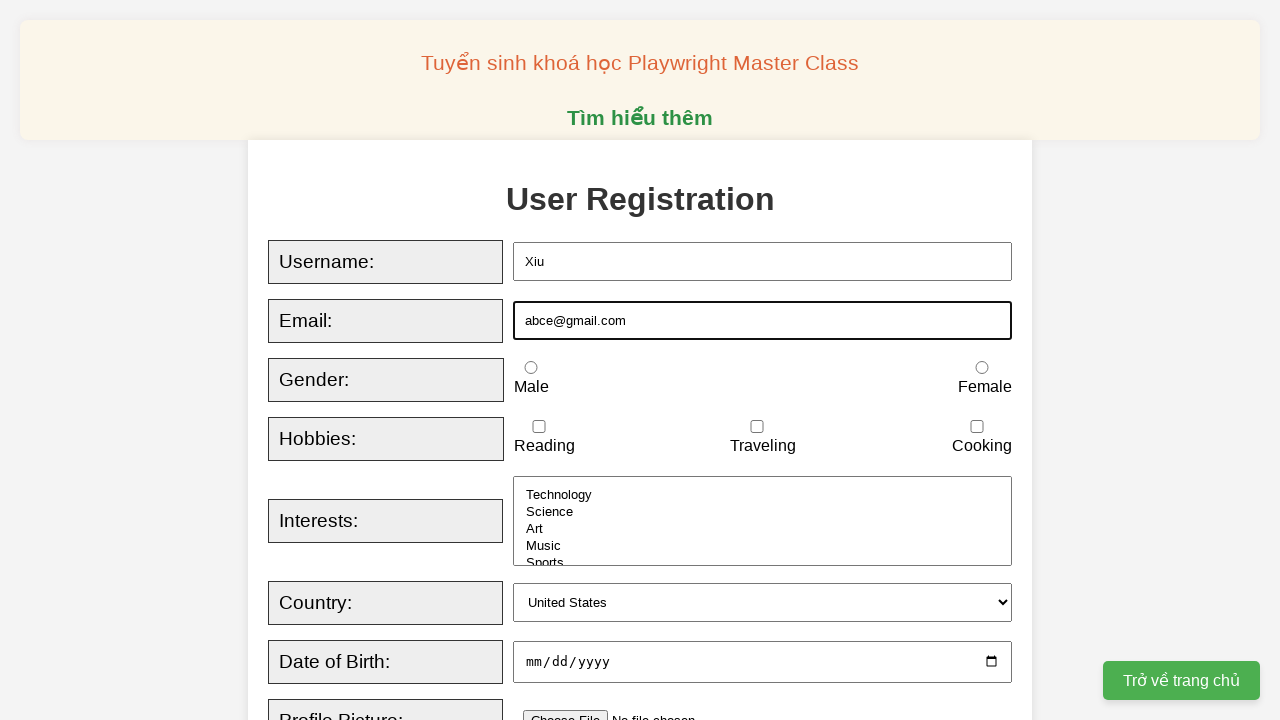

Selected first gender option at (531, 368) on input[type='radio'][name='gender']:first-of-type
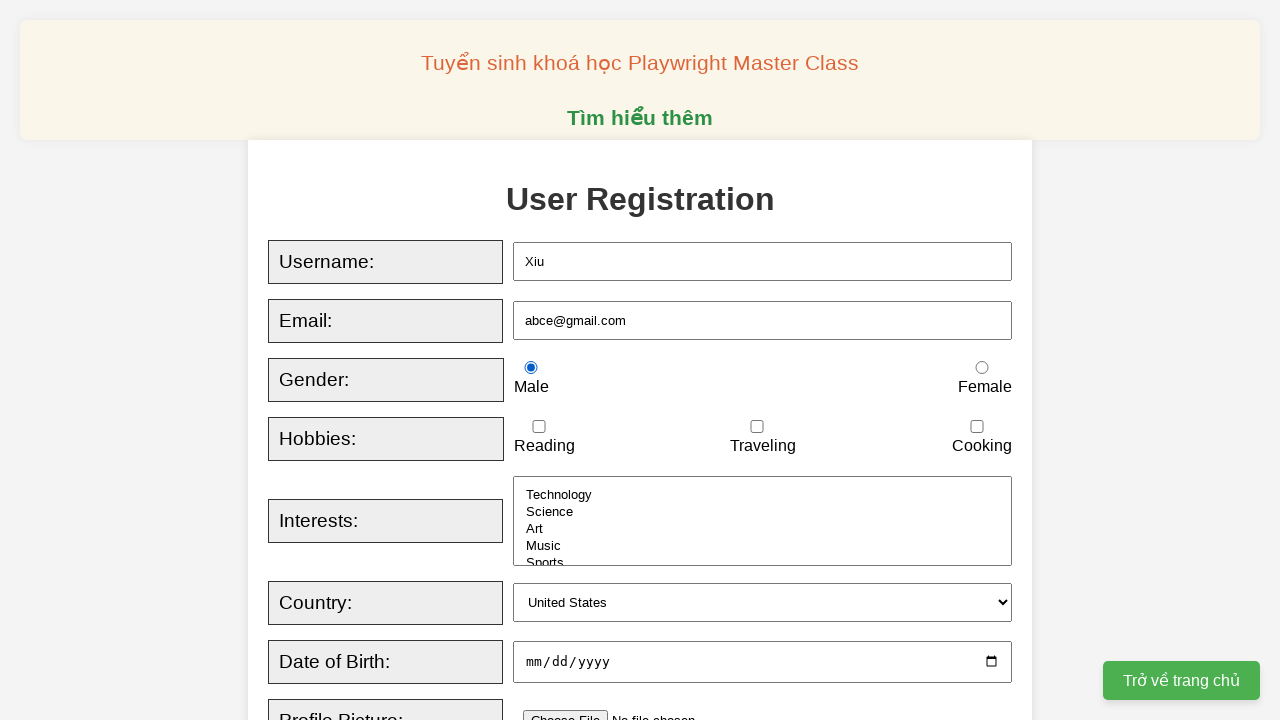

Selected first hobby checkbox at (539, 427) on input[type='checkbox'][name='hobbies']:first-of-type
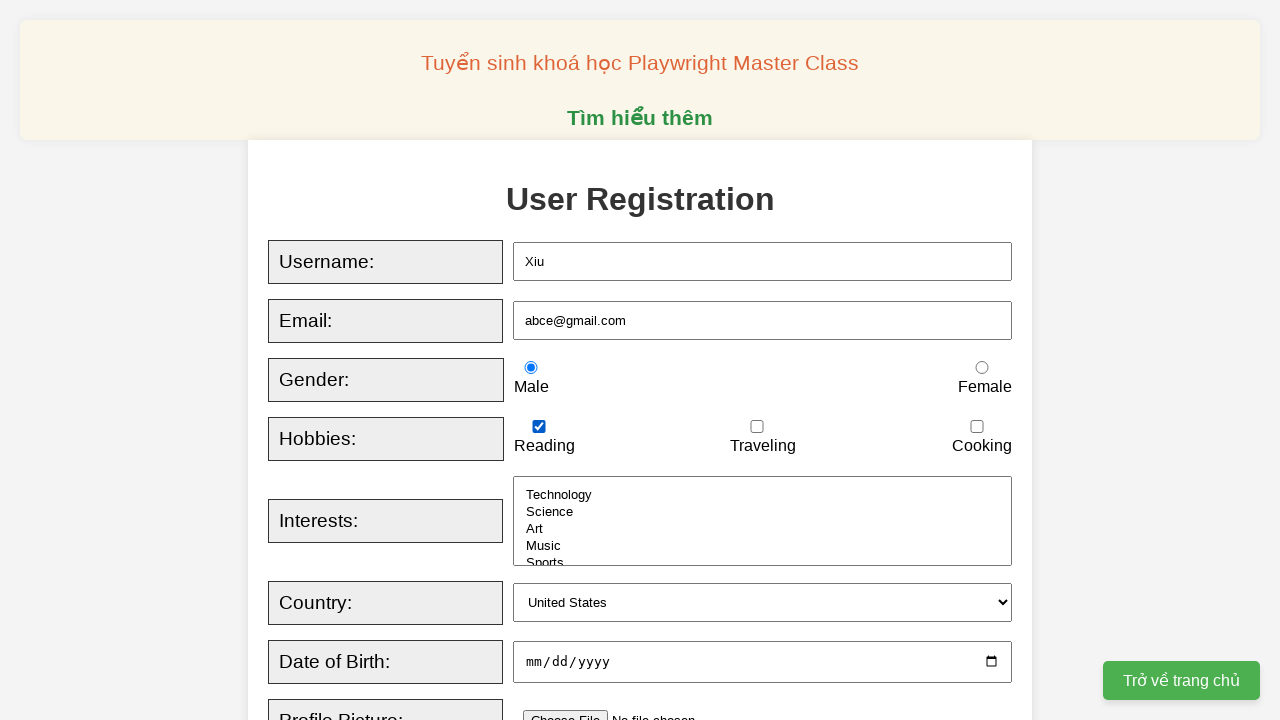

Clicked Register button to submit form at (528, 360) on button#register, button:has-text('Register'), input[type='submit']
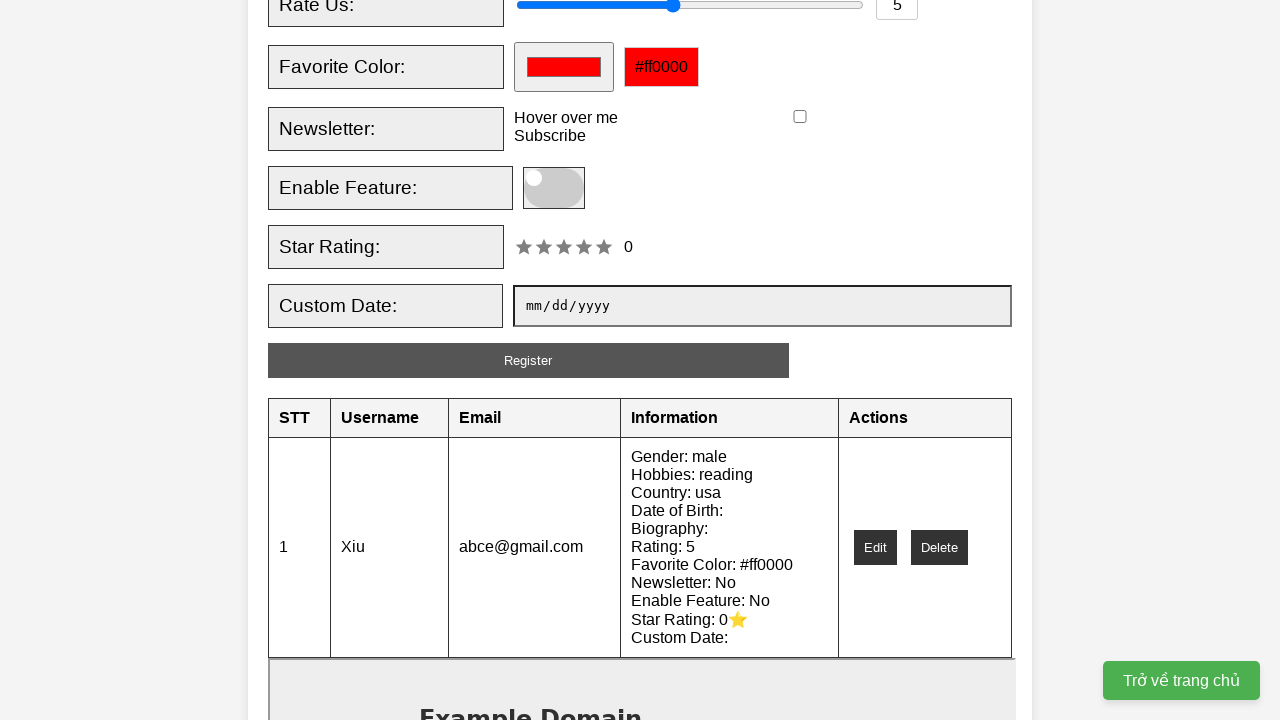

Verified registered email 'abce@gmail.com' appears in results table
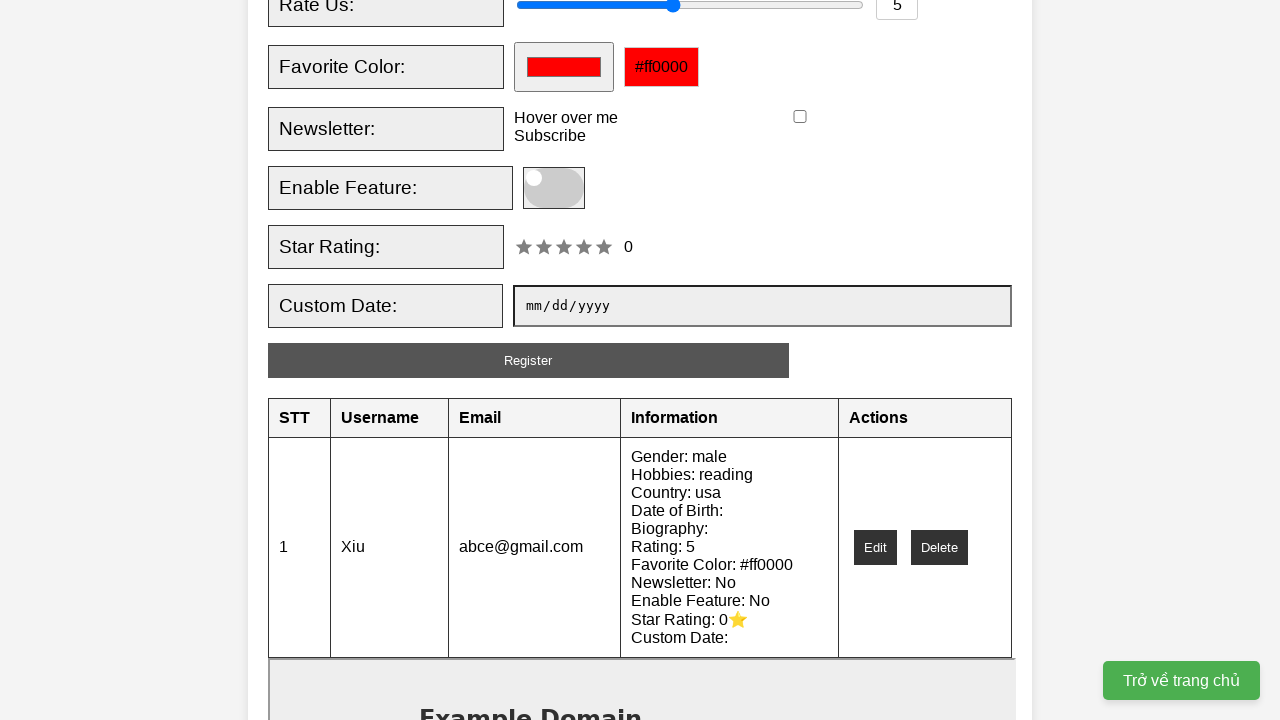

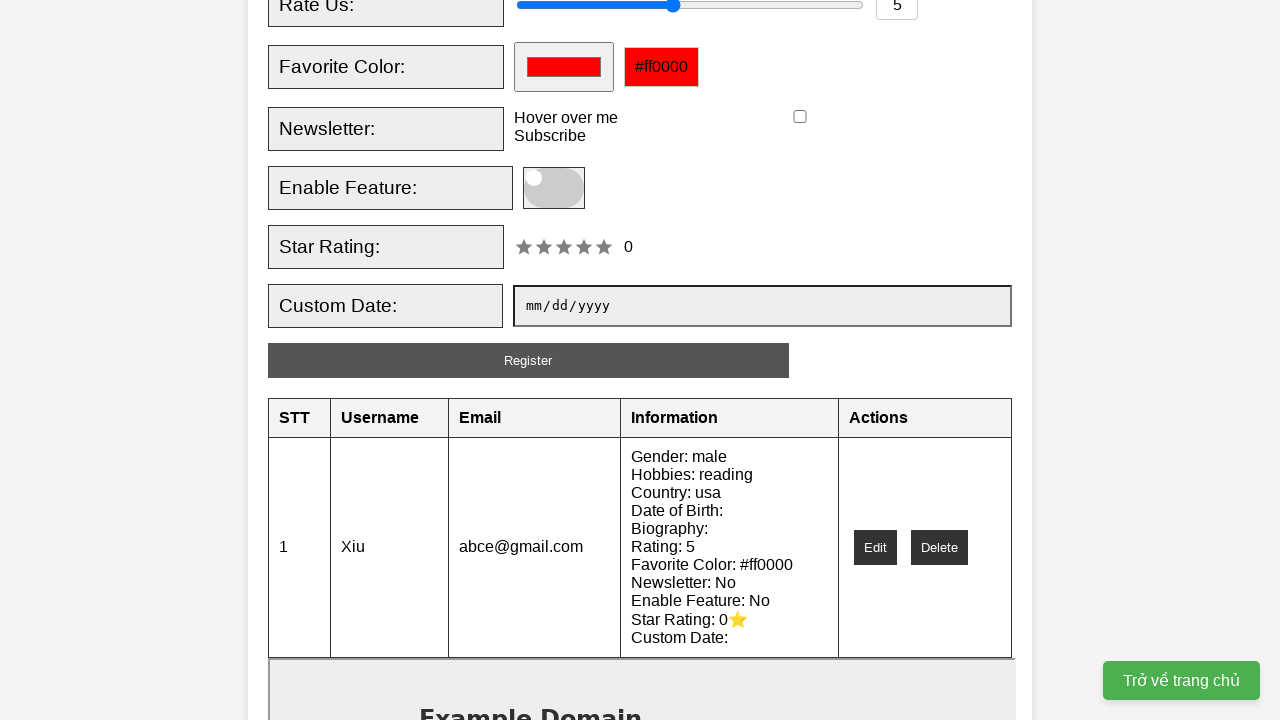